Tests window switching functionality by clicking a button to open a new tab, switching to it, and then switching back to the original window

Starting URL: https://formy-project.herokuapp.com/switch-window

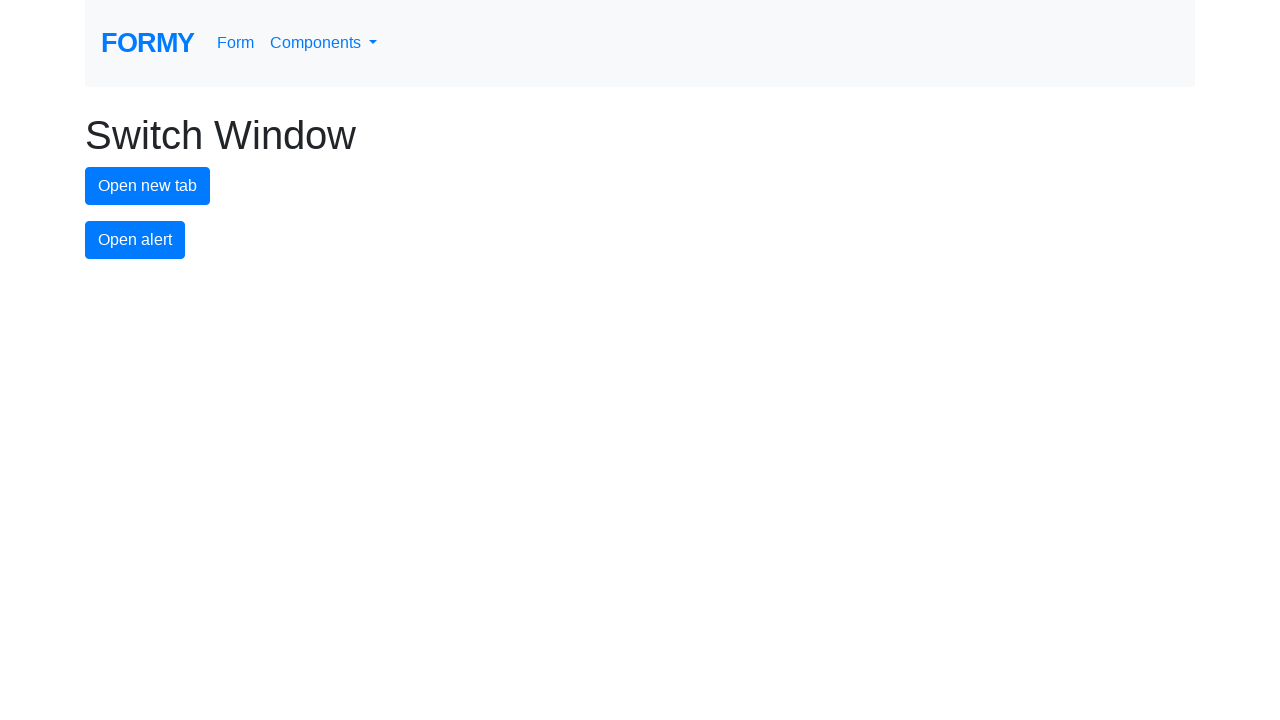

Clicked button to open new tab at (148, 186) on #new-tab-button
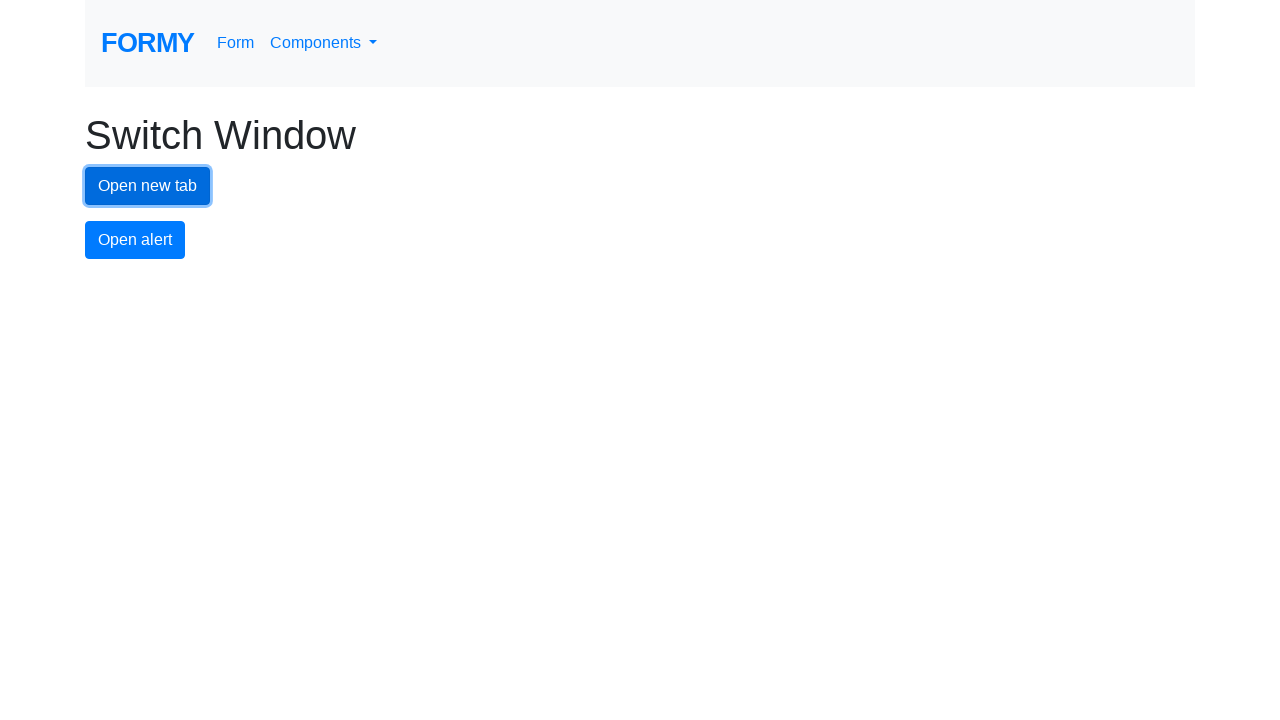

New tab opened and captured at (148, 186) on #new-tab-button
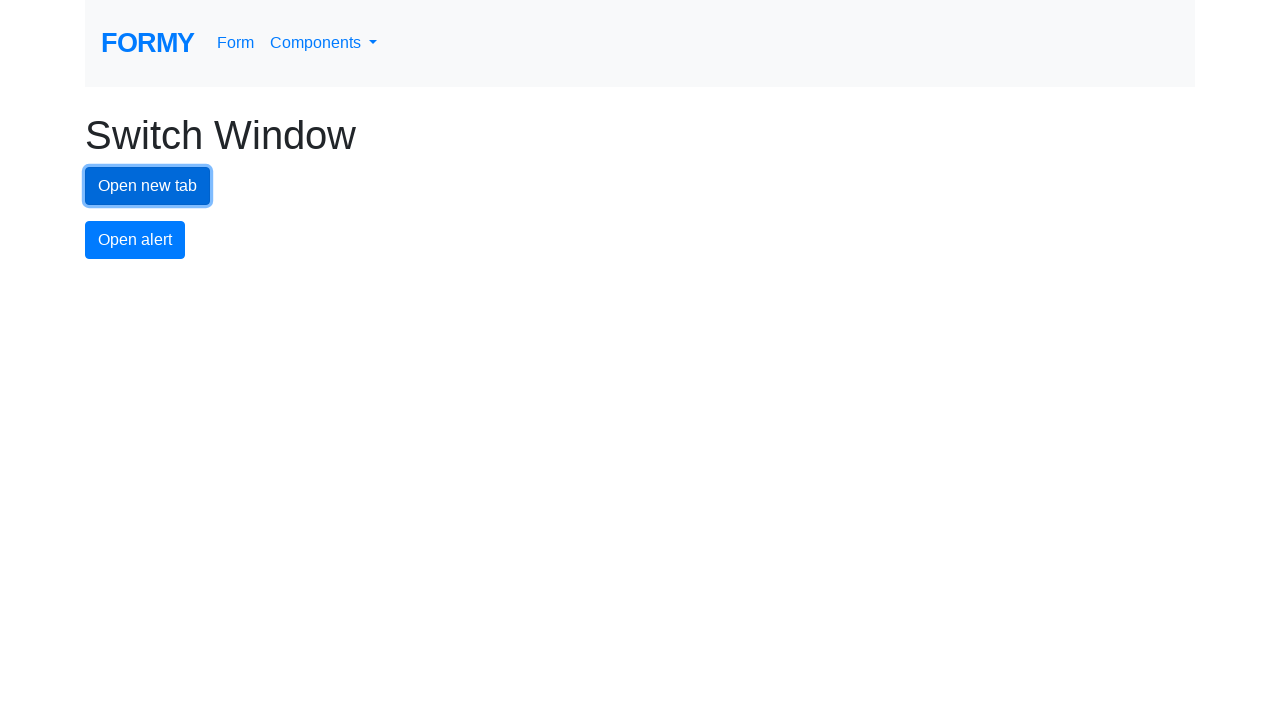

New page object retrieved
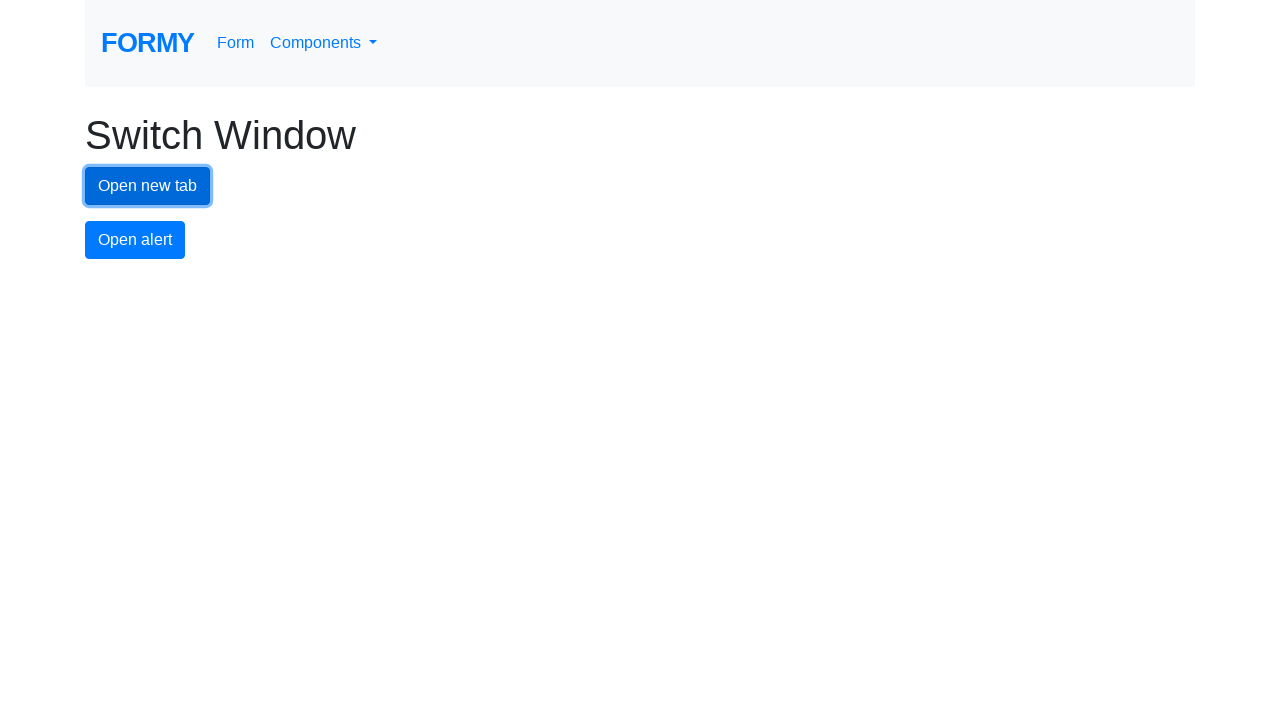

New page finished loading
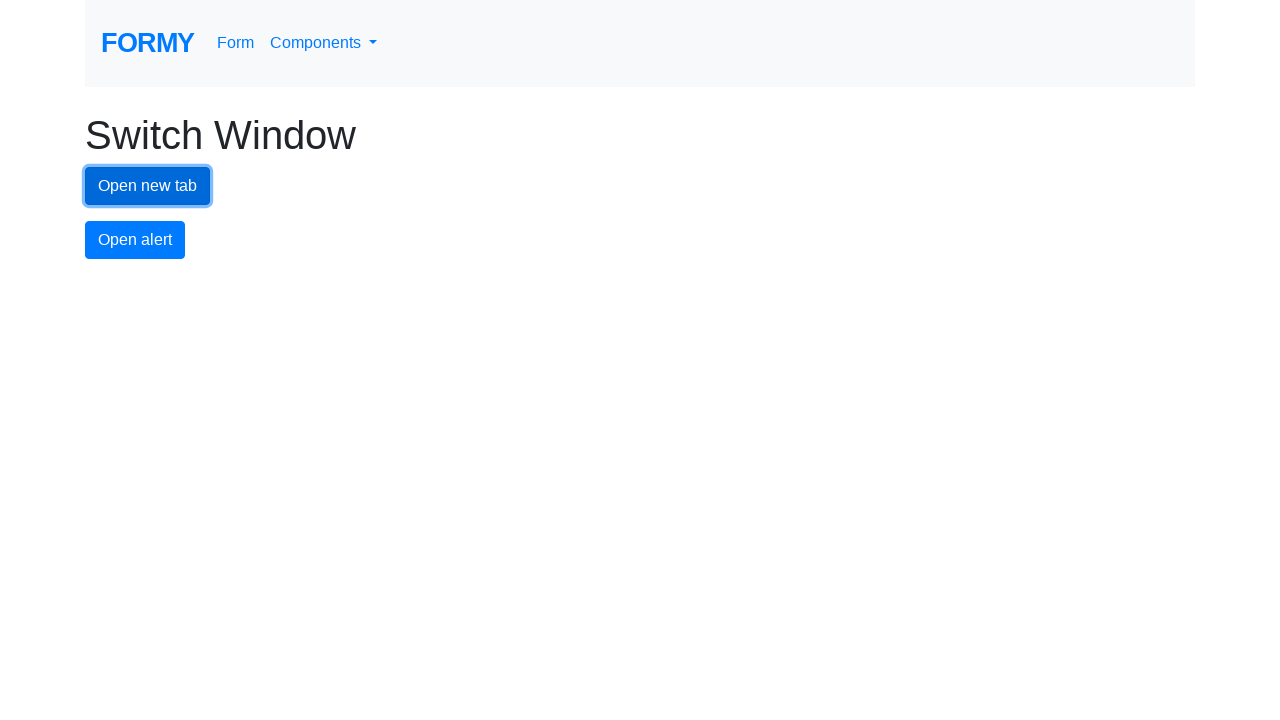

Switched back to original window
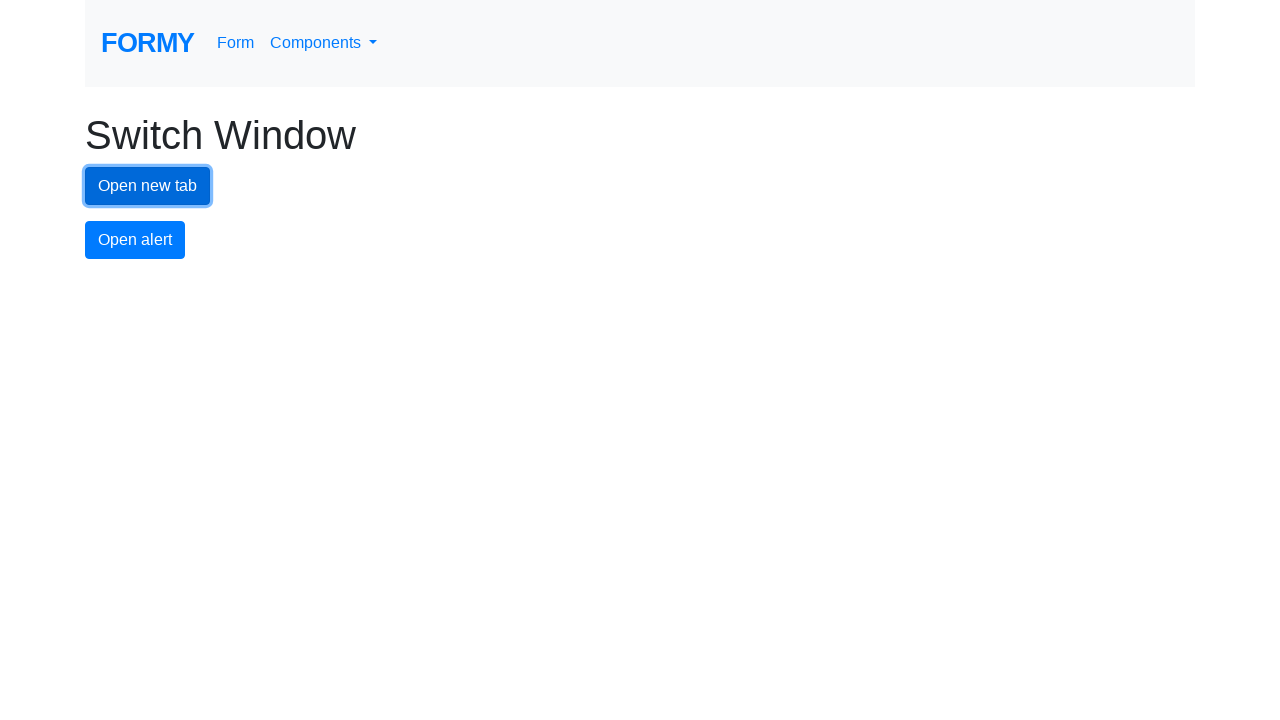

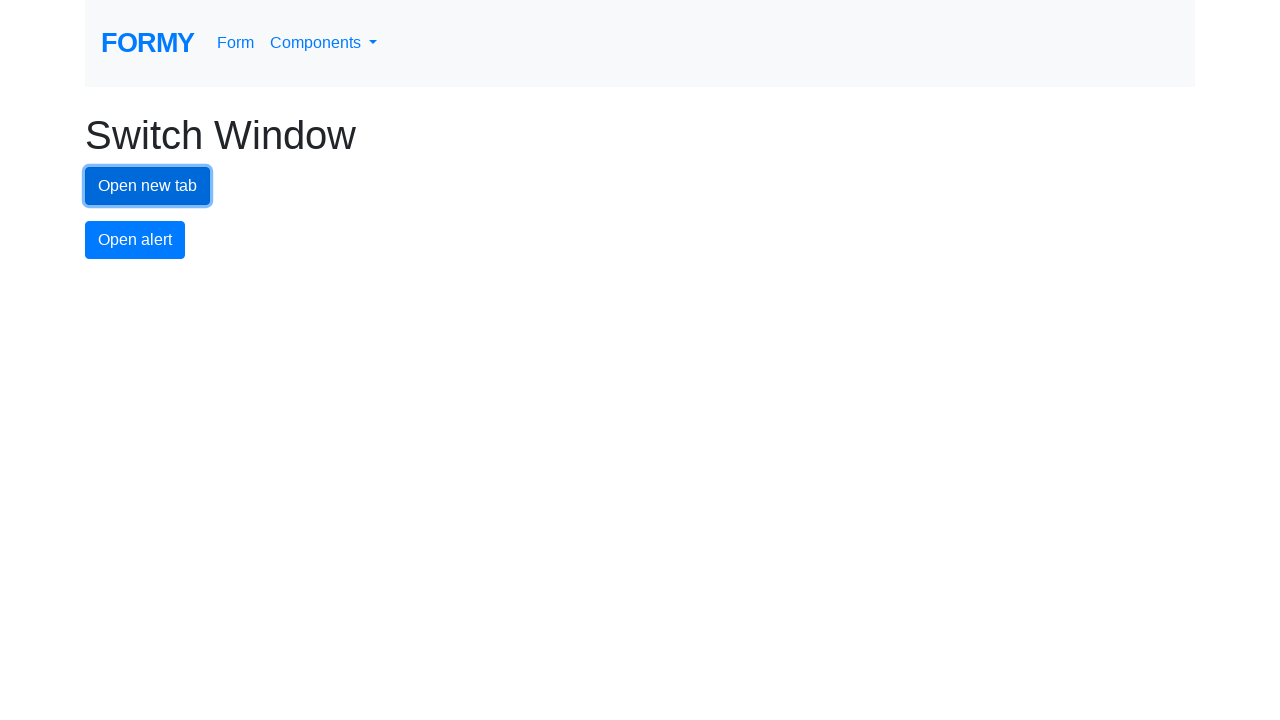